Tests alert handling by clicking a button that triggers an alert and accepting it

Starting URL: http://demo.automationtesting.in/Alerts.html

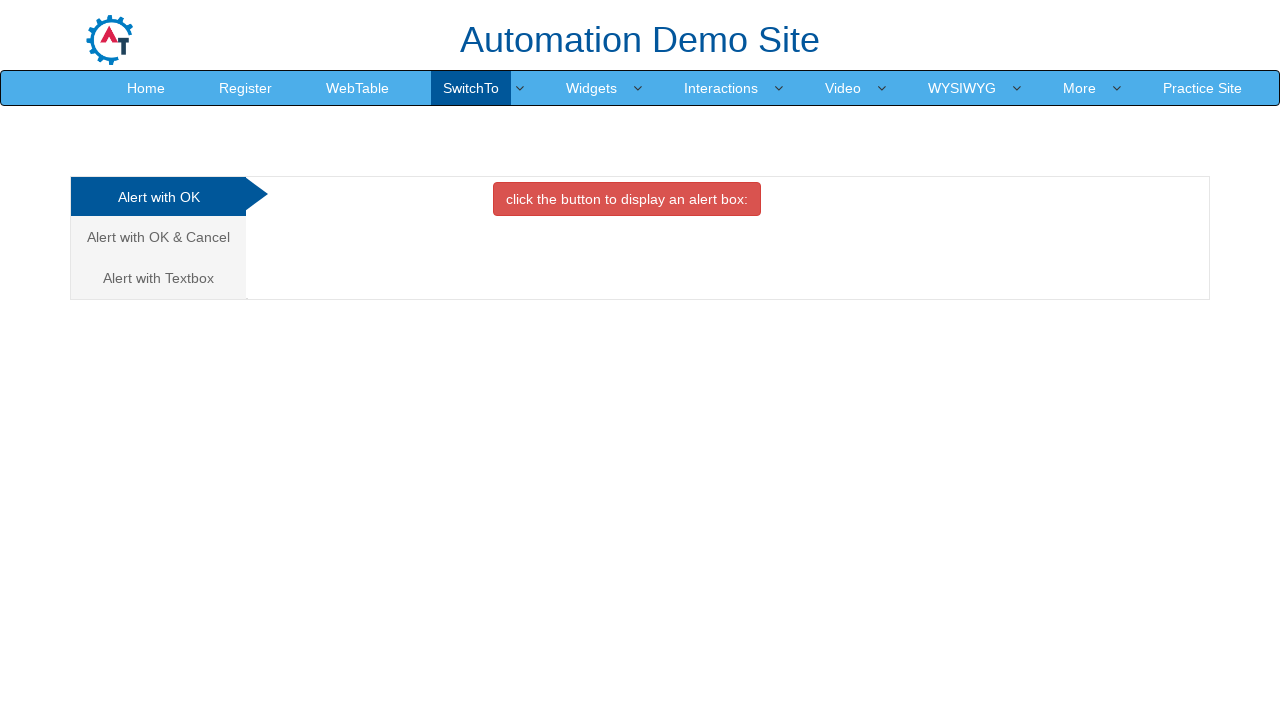

Clicked the alert trigger button at (627, 199) on button.btn.btn-danger
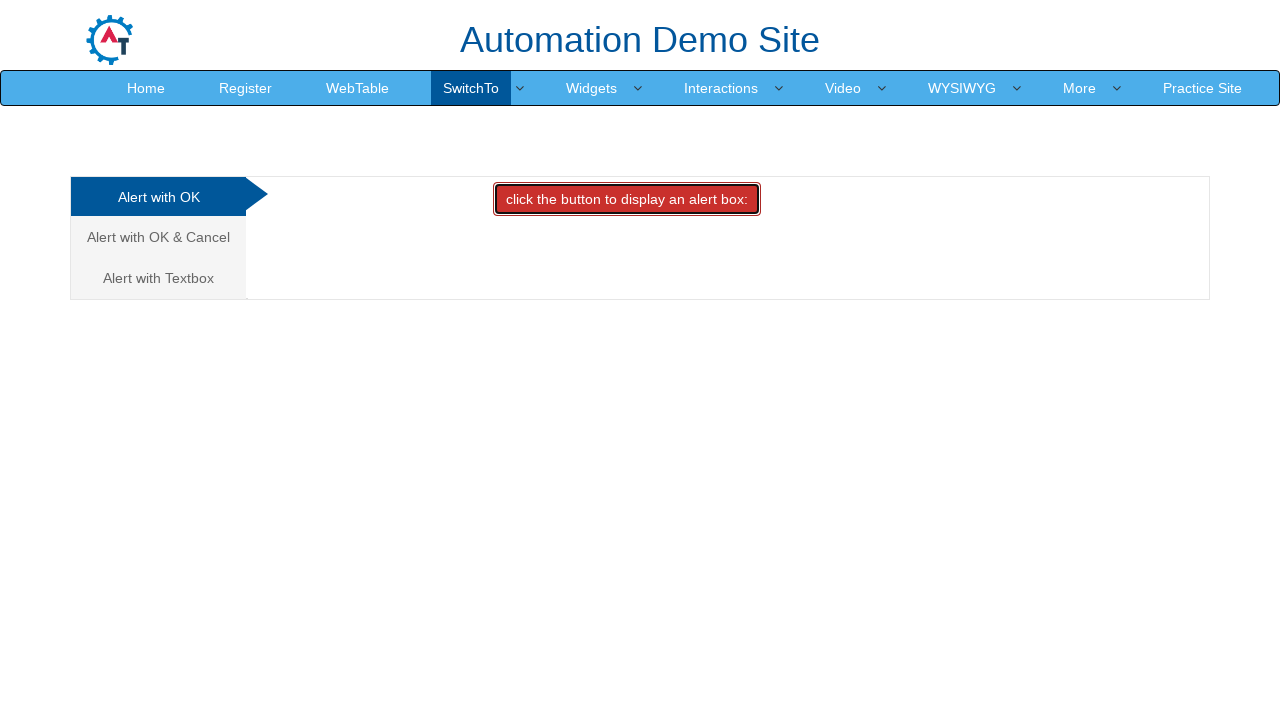

Set up dialog handler to accept alerts
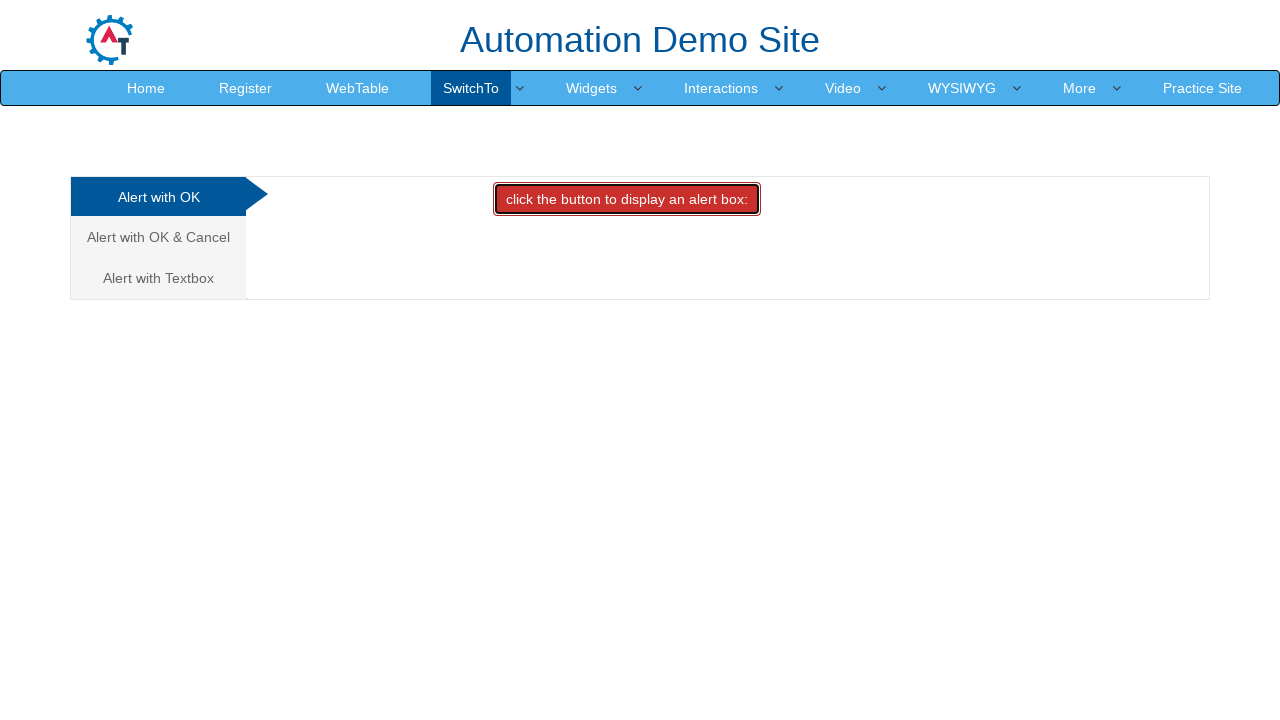

Set up one-time dialog handler to accept the alert
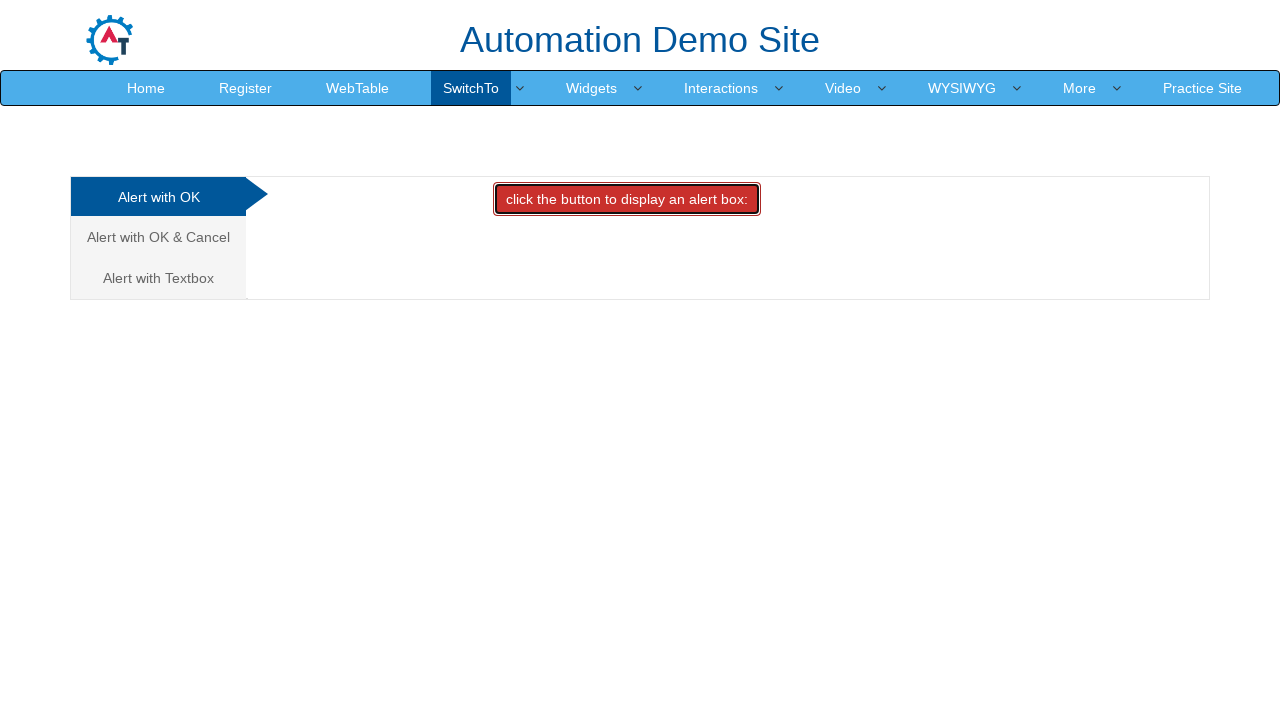

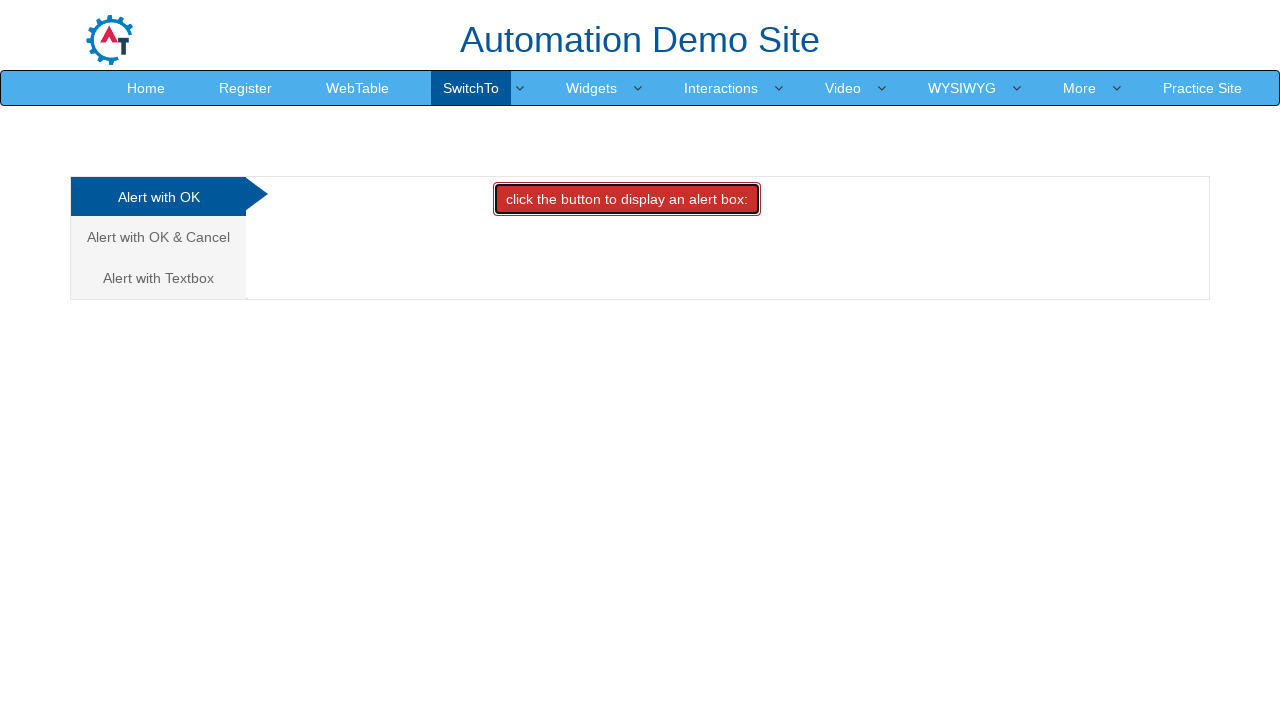